Tests opening a new message window by clicking the "New Window Message" button and validates the message content

Starting URL: https://demoqa.com/browser-windows

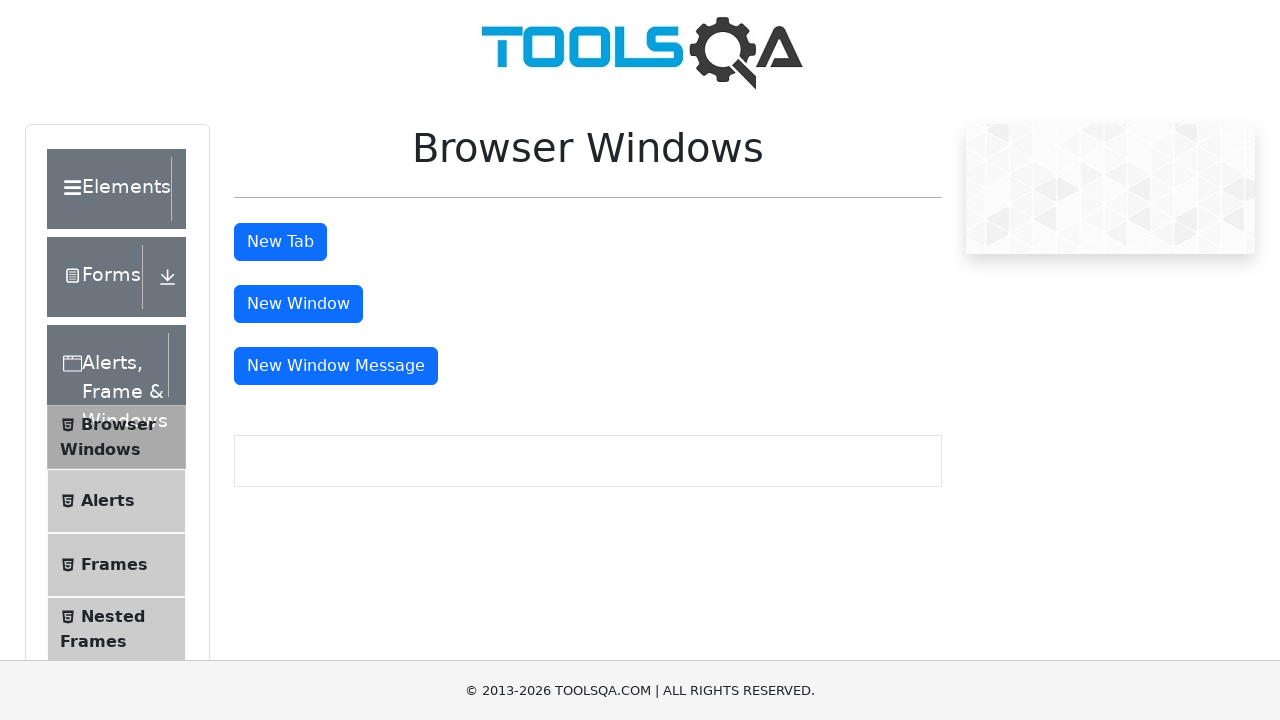

Clicked 'New Window Message' button to open new message window at (336, 366) on #messageWindowButton
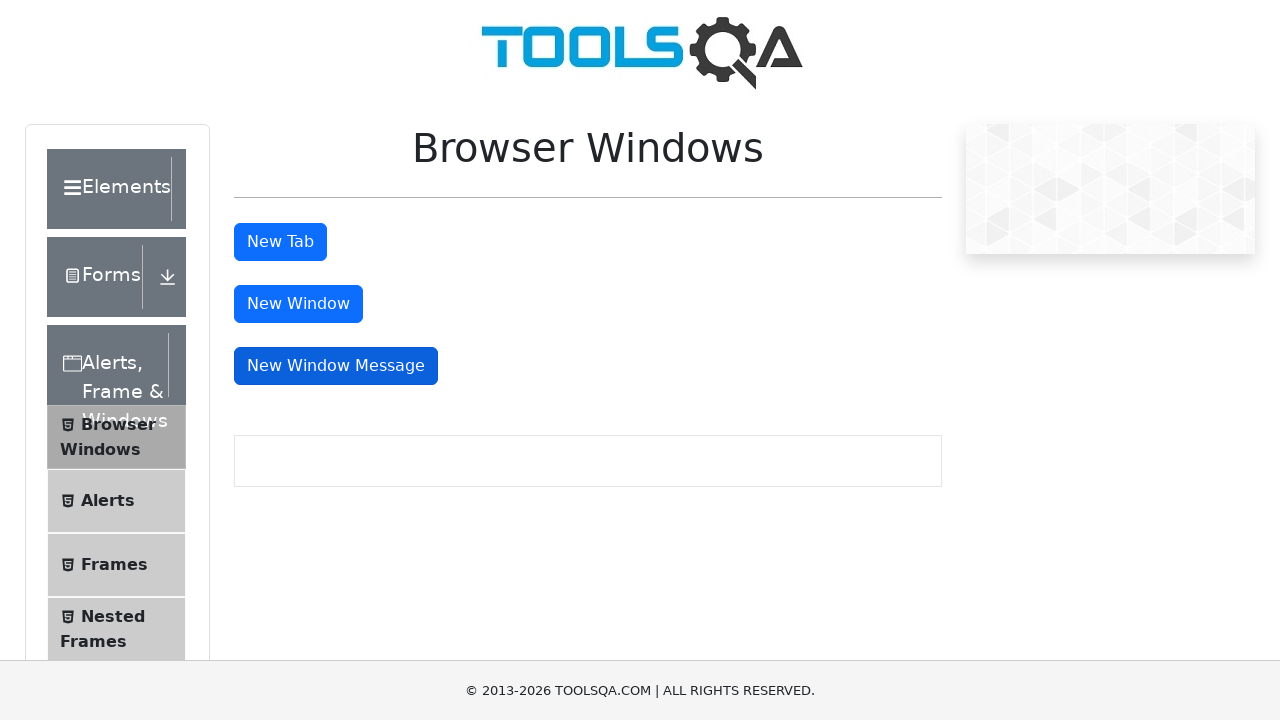

New message window opened and captured
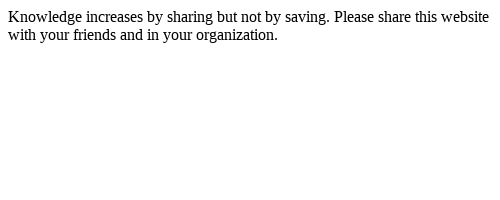

Message window body element loaded
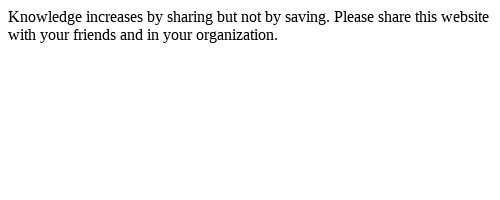

Validated message content: 'Knowledge increases by sharing but not by saving' is present
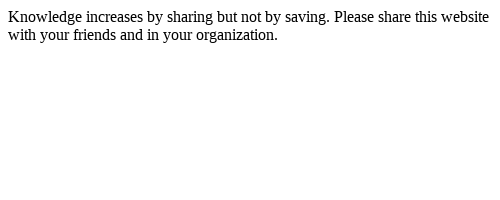

Closed the message window
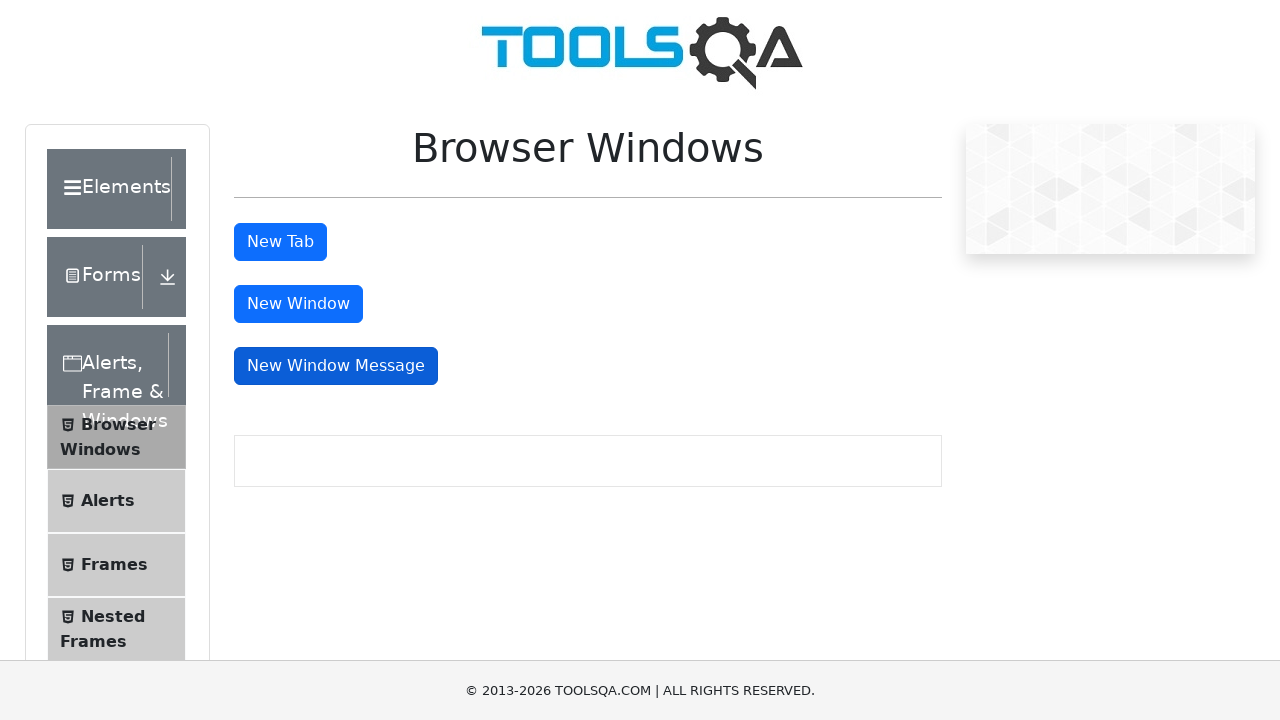

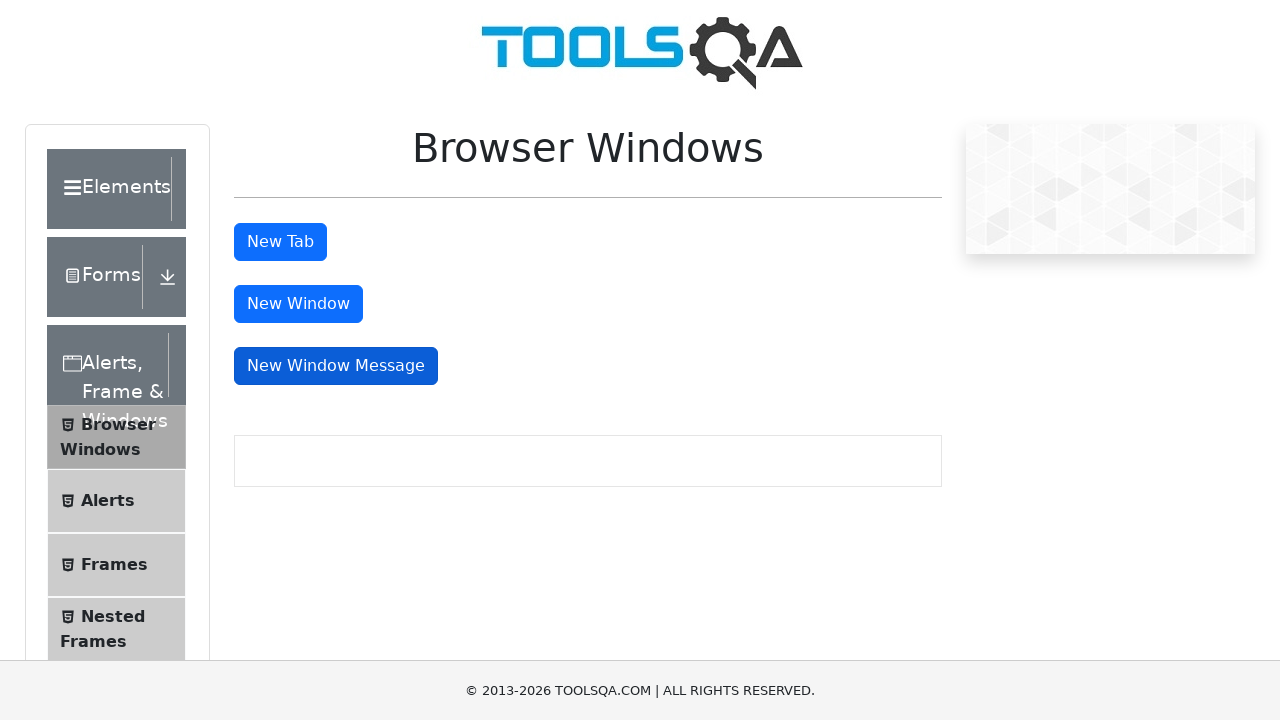